Navigates to a page, clicks on a link with a specific calculated text value, fills out a form with personal information, and submits it

Starting URL: http://suninjuly.github.io/find_link_text

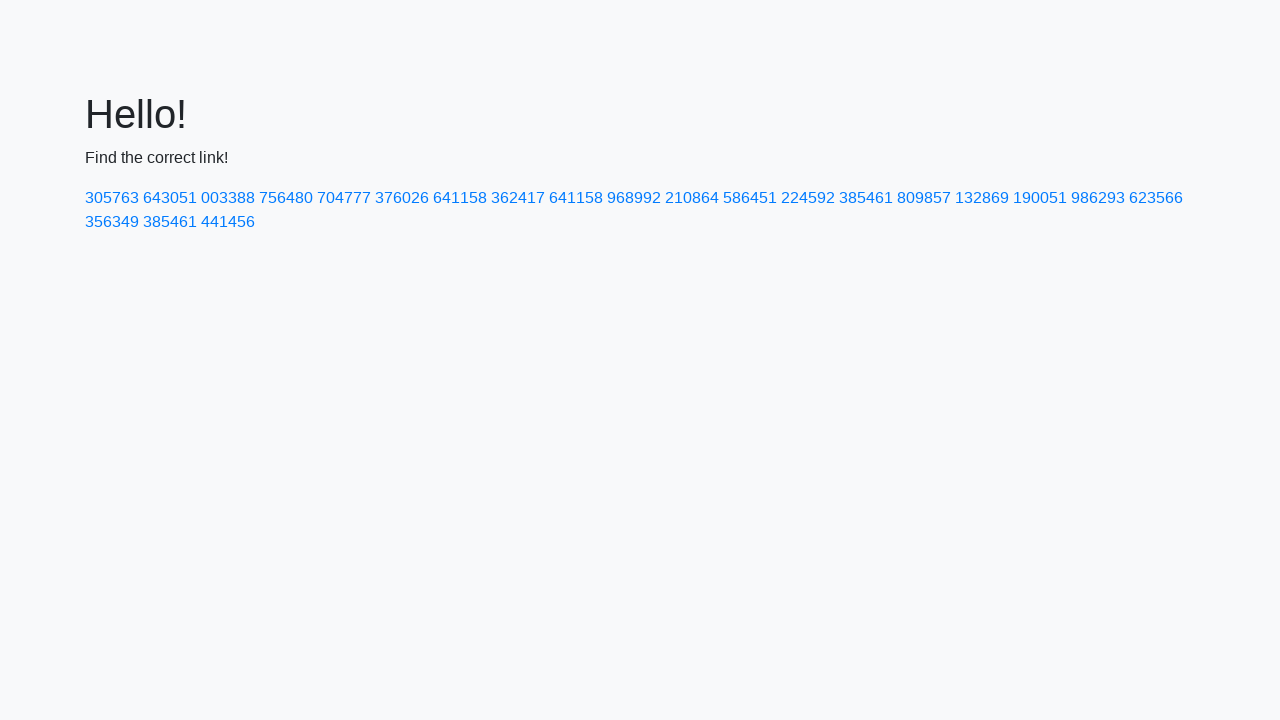

Clicked on link with calculated text value '224592' at (808, 198) on a:has-text('224592')
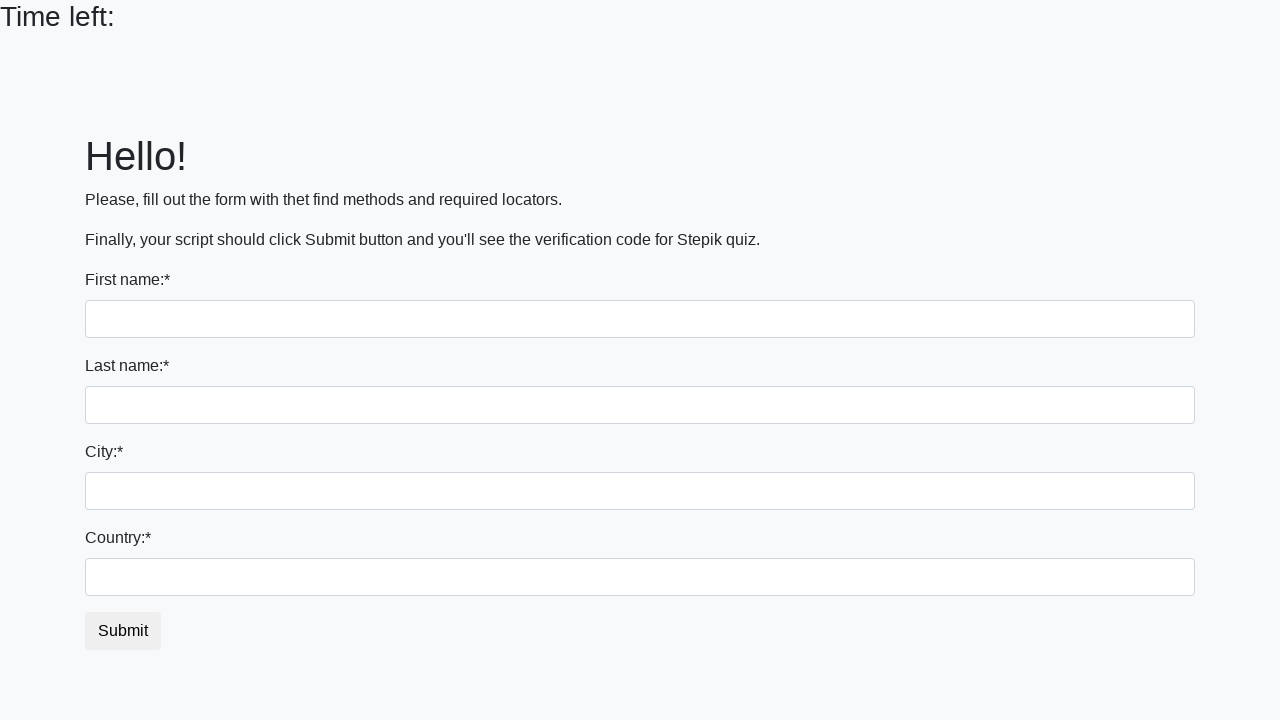

Filled first name field with 'Kirill' on input[name='first_name']
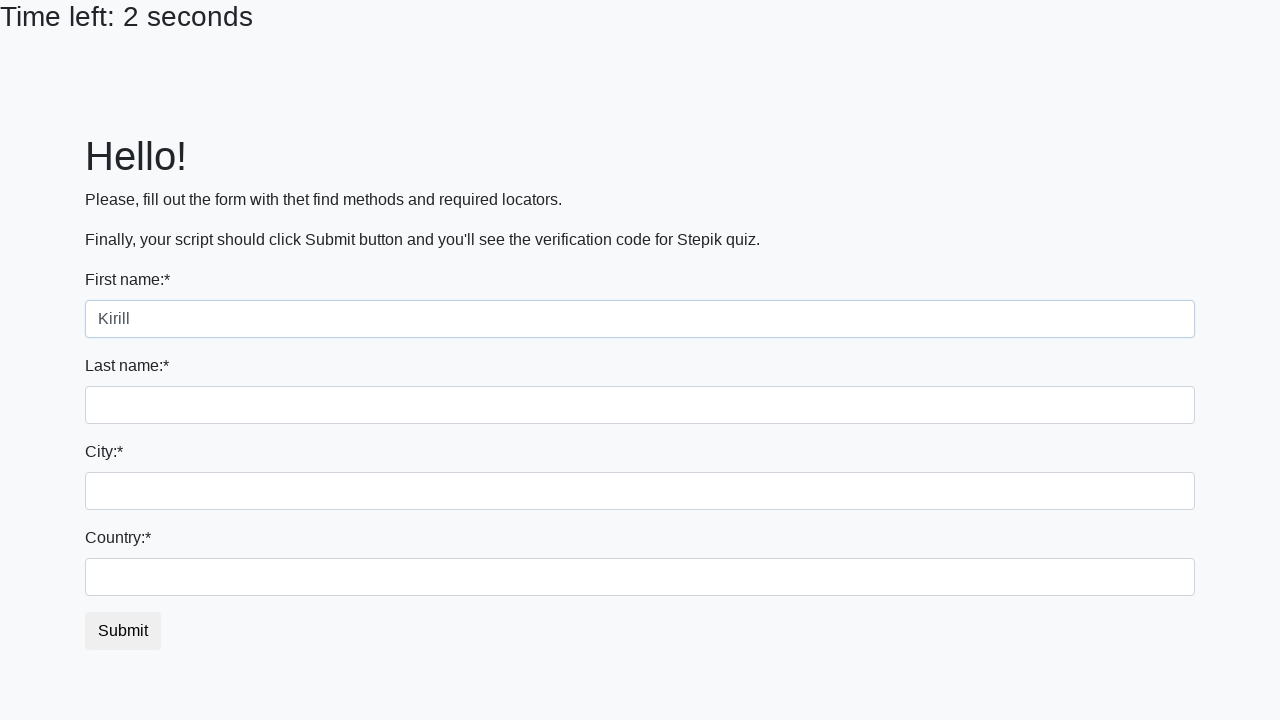

Filled last name field with 'Ilin' on input[name='last_name']
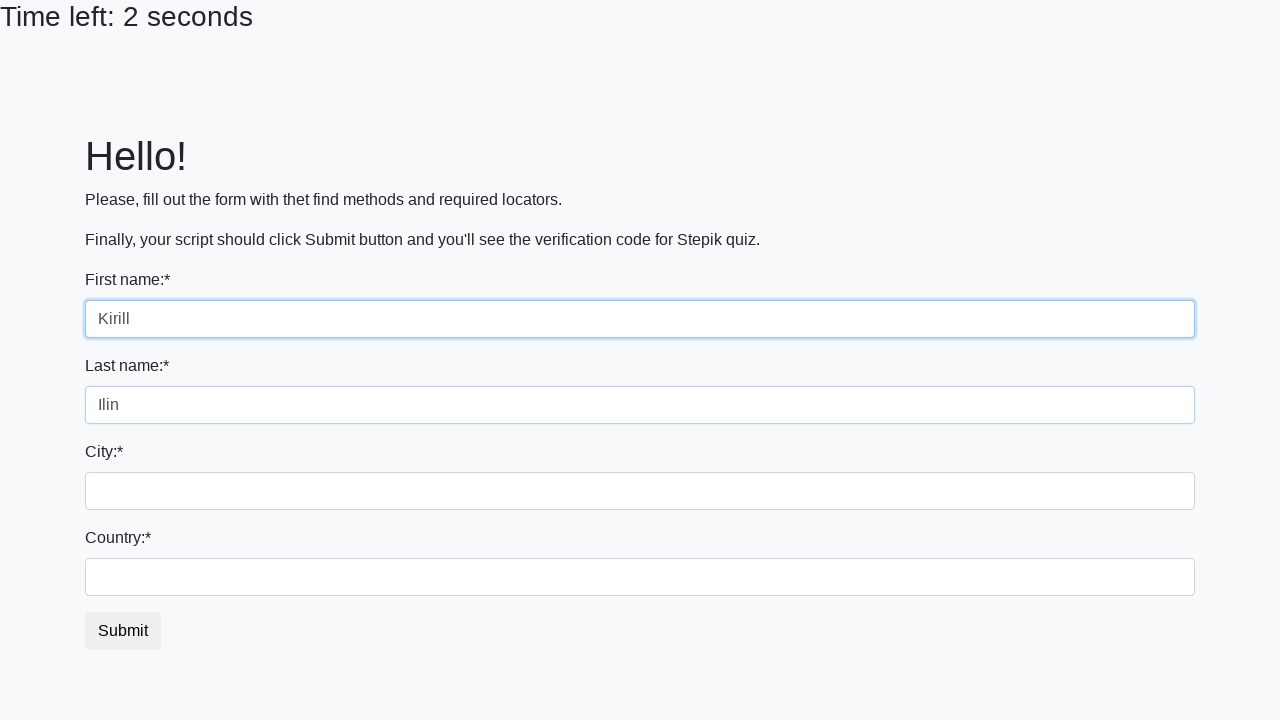

Filled city field with 'Kharkov' on .form-control.city
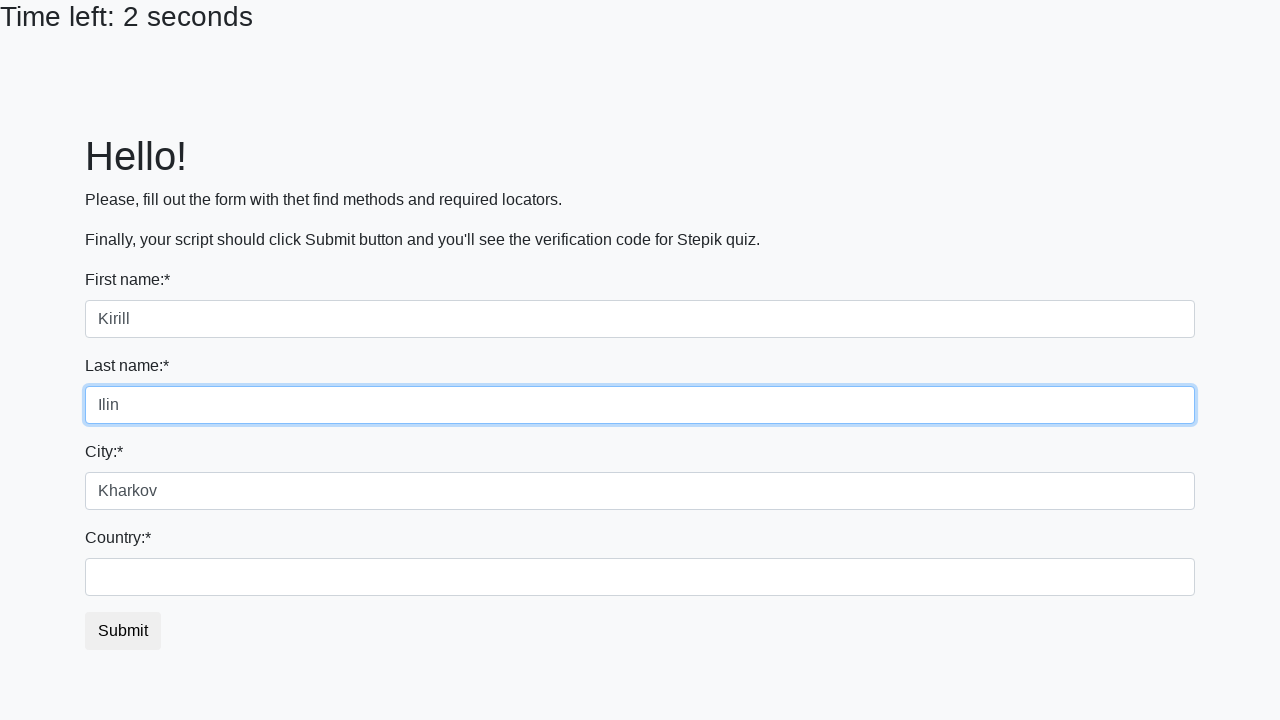

Filled country field with 'Ukraine' on #country
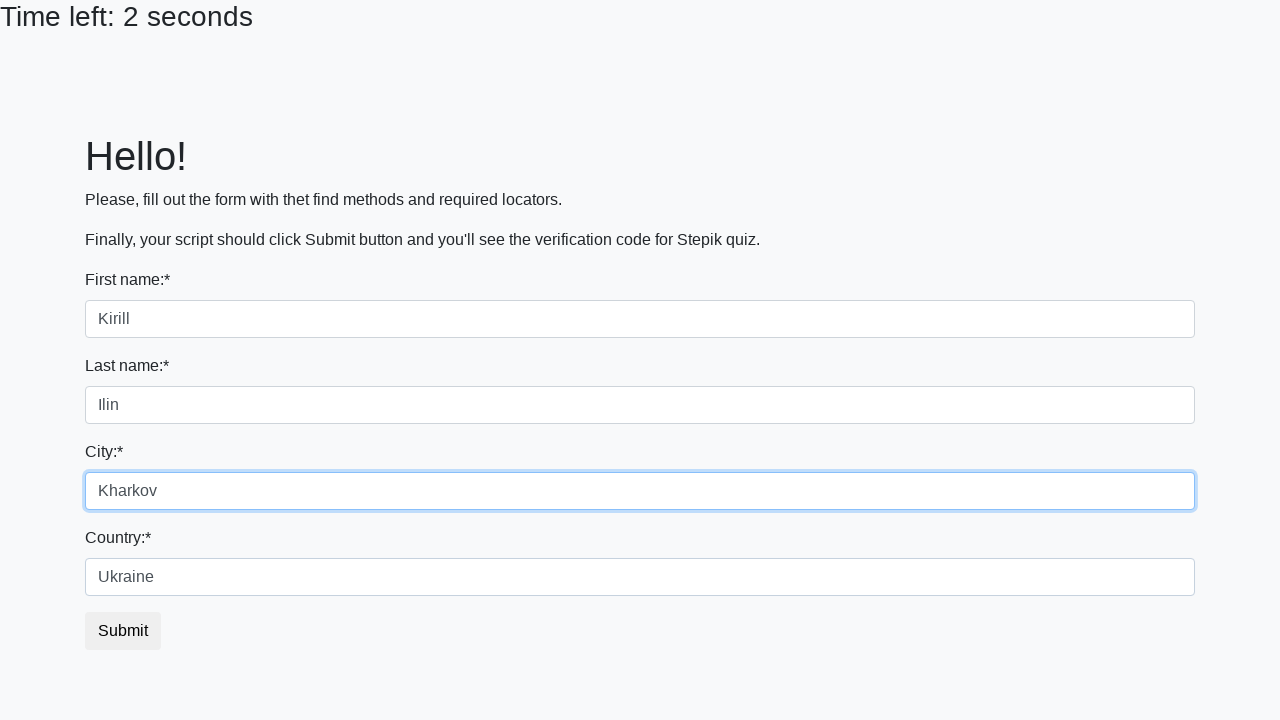

Clicked submit button to submit the form at (123, 631) on .btn.btn-default
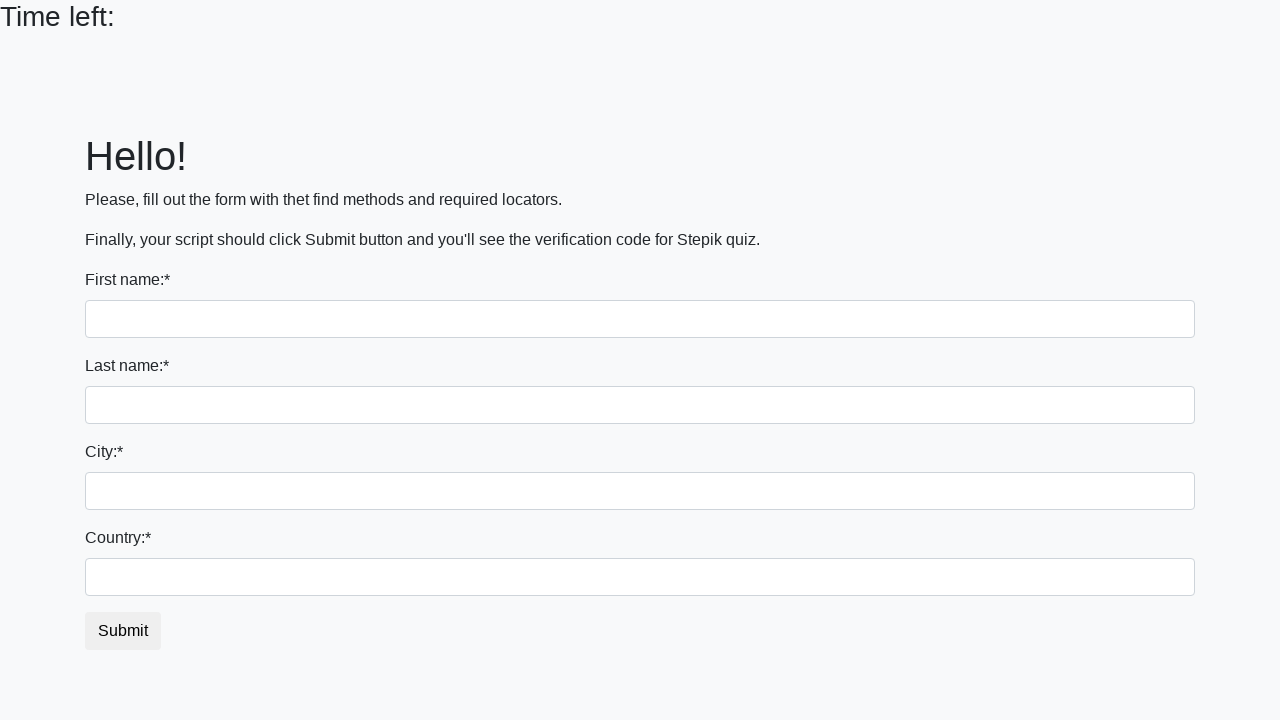

Waited 3 seconds for result to display
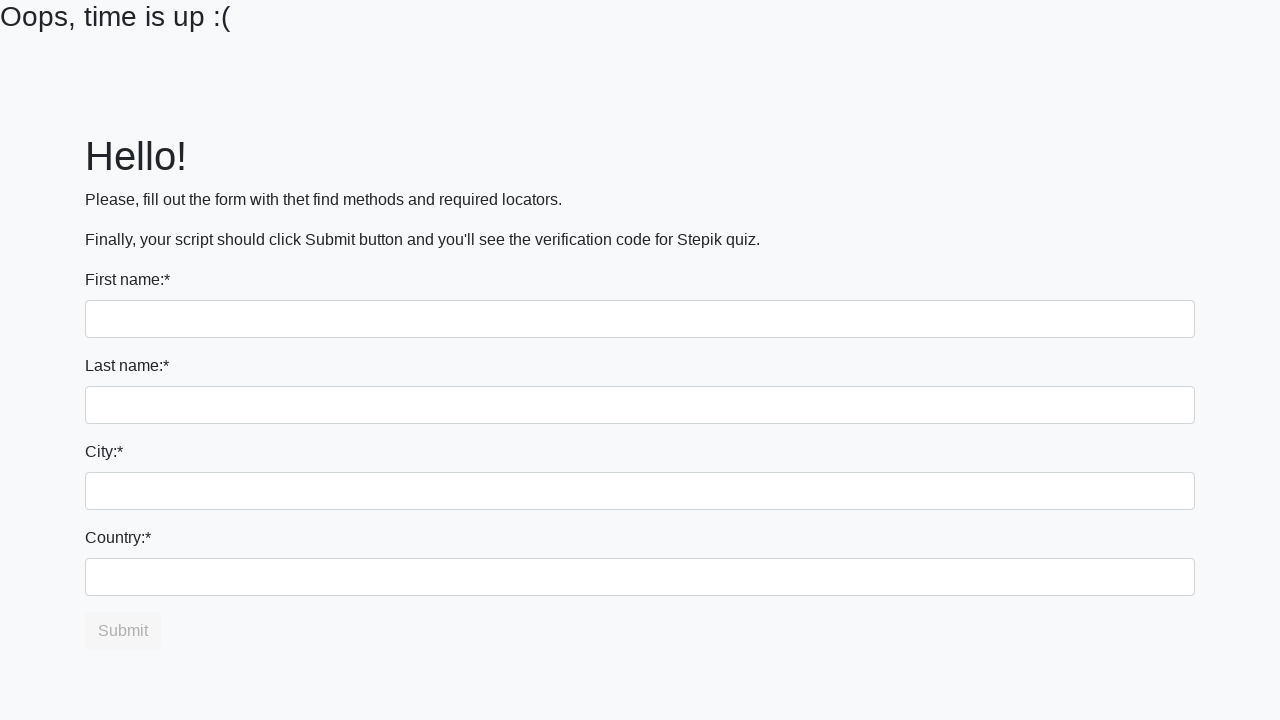

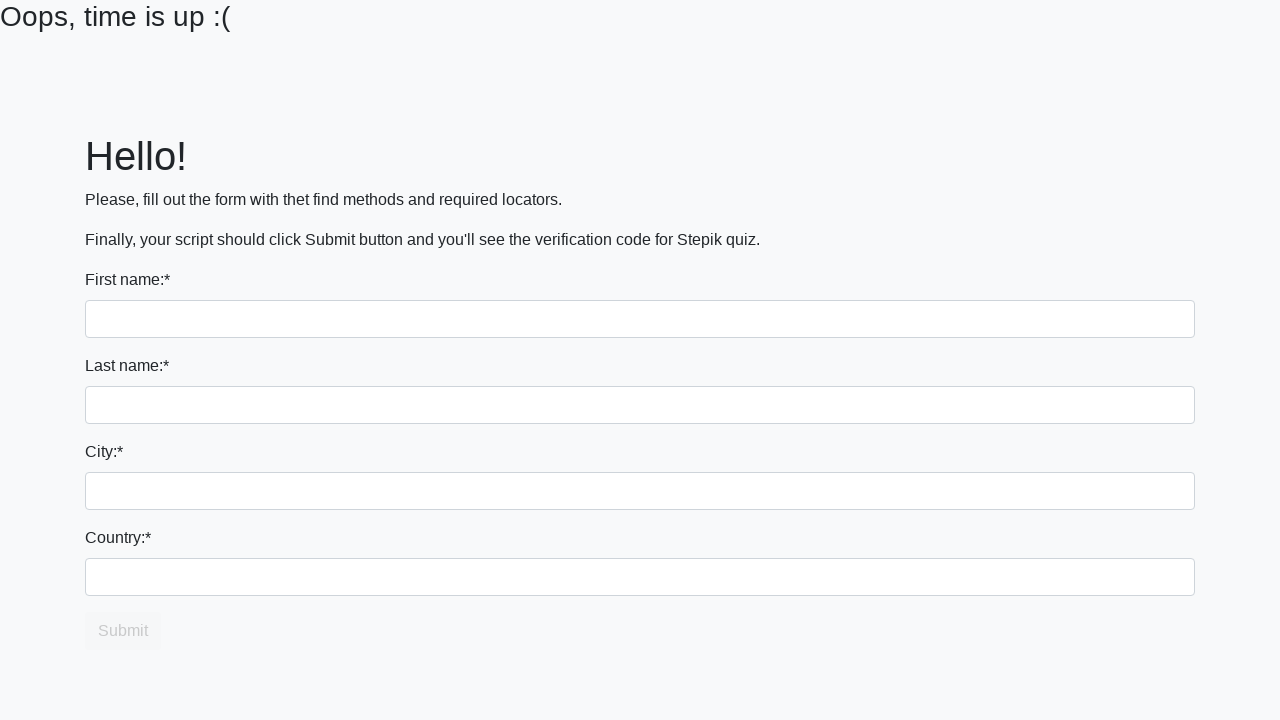